Tests focus functionality by focusing on a text input field without performing login

Starting URL: https://the-internet.herokuapp.com/login

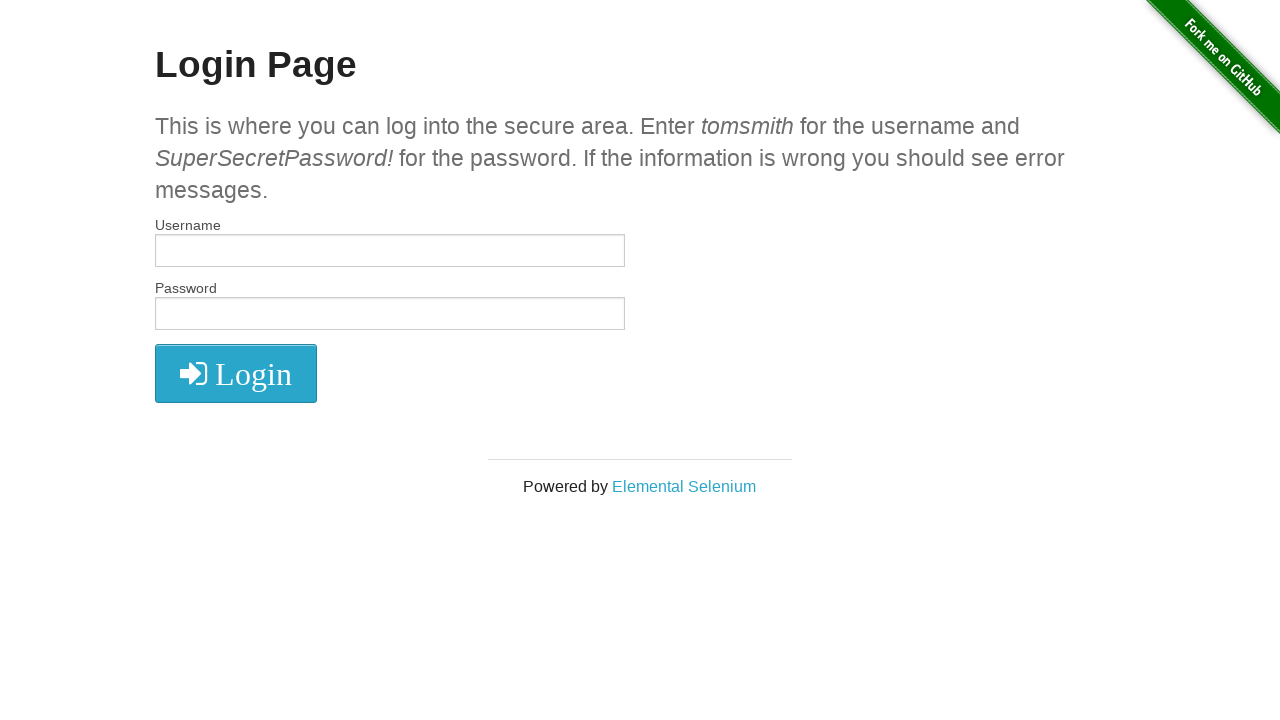

Waited for page to load (networkidle)
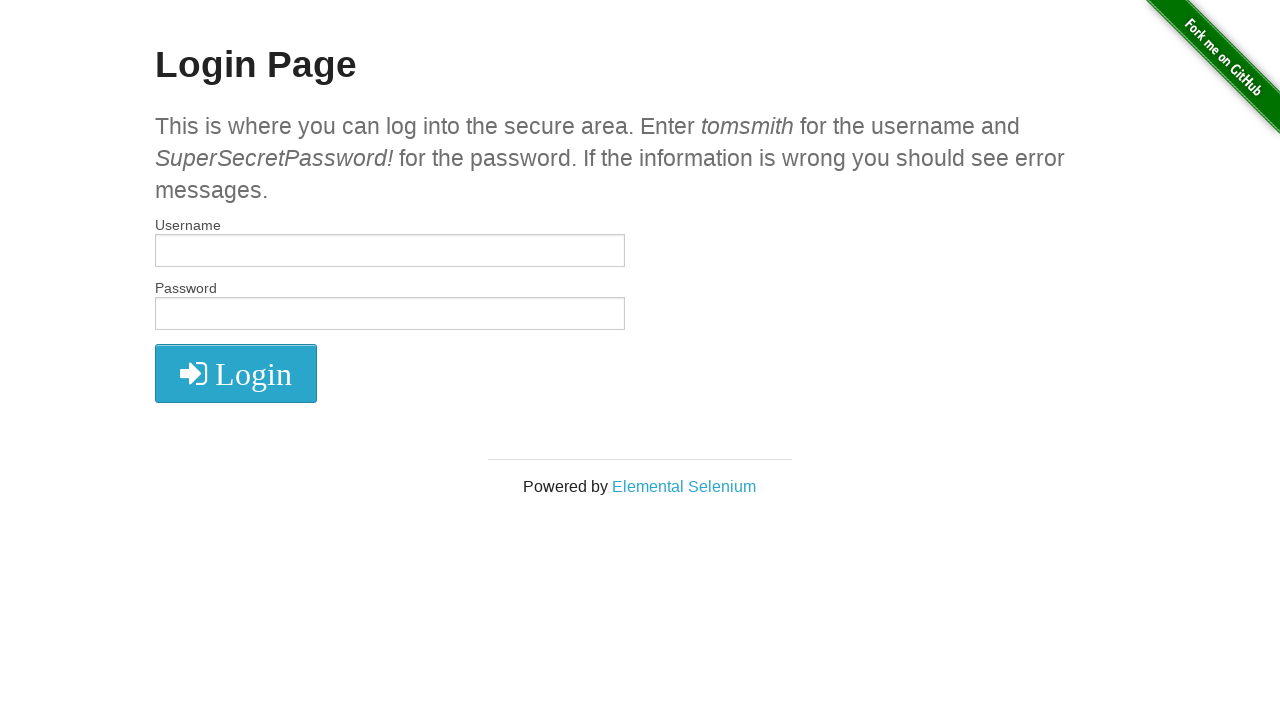

Focused on username input field on #username
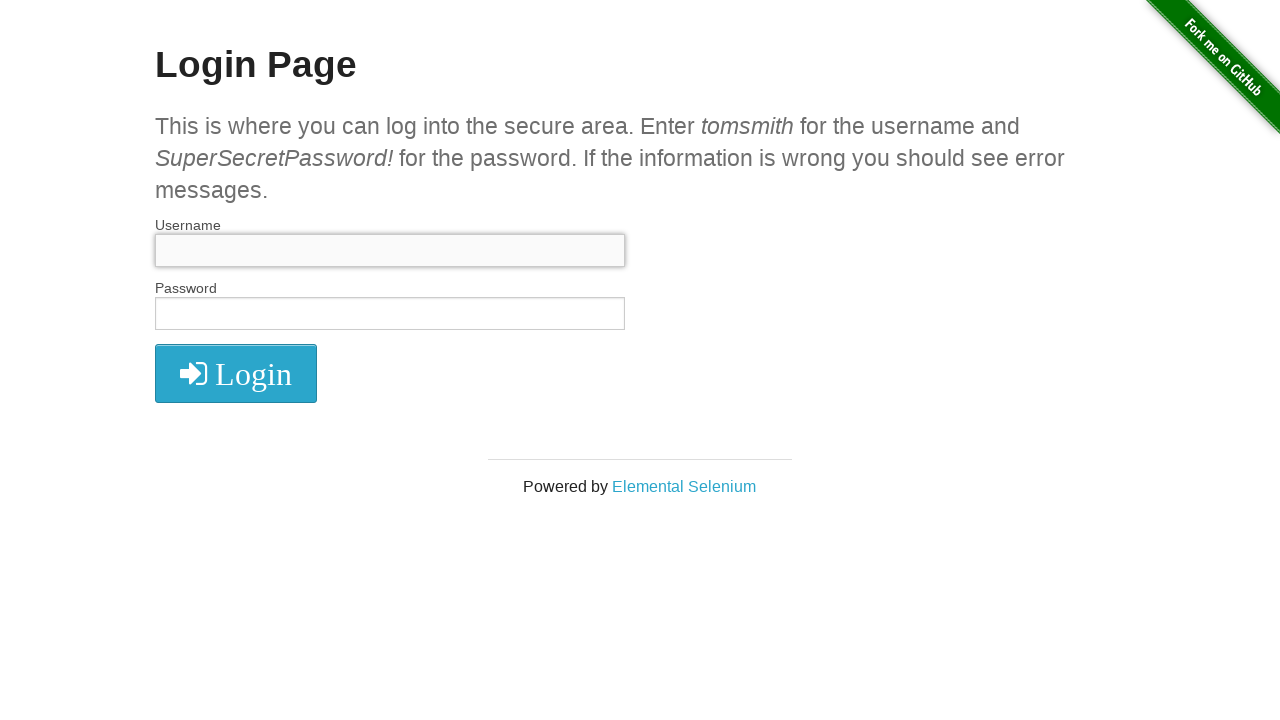

Verified that username field is focused
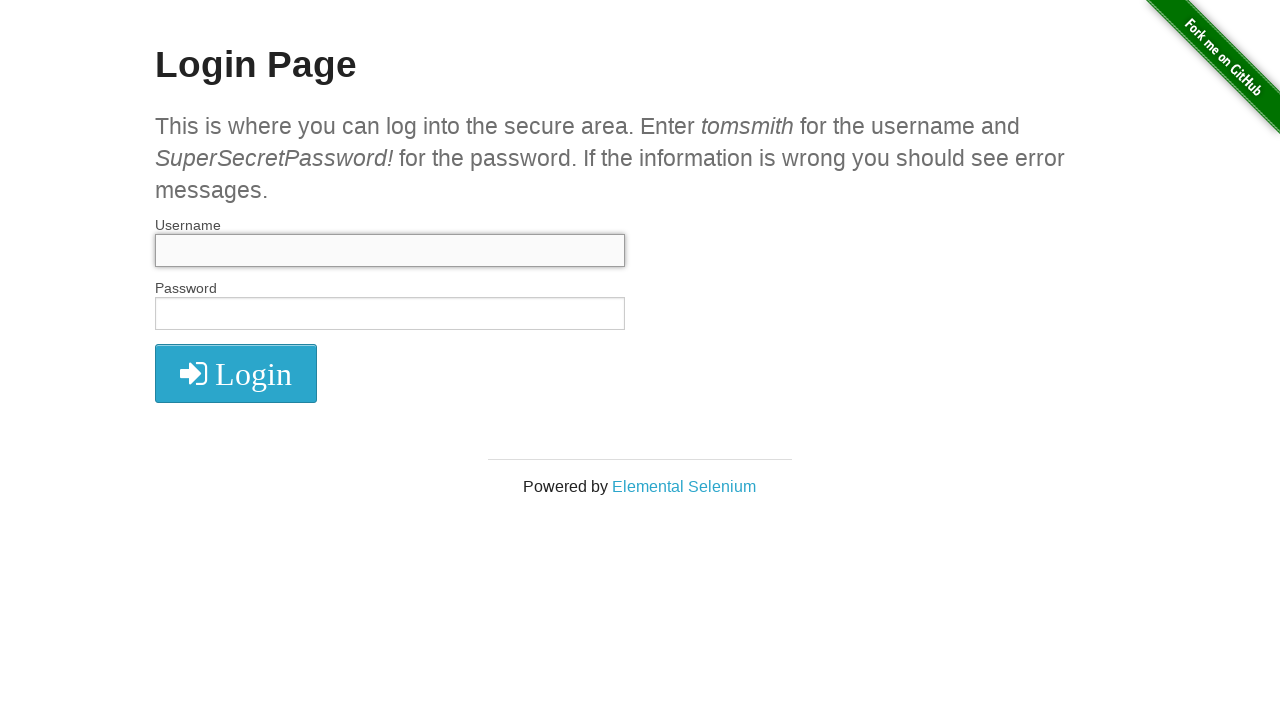

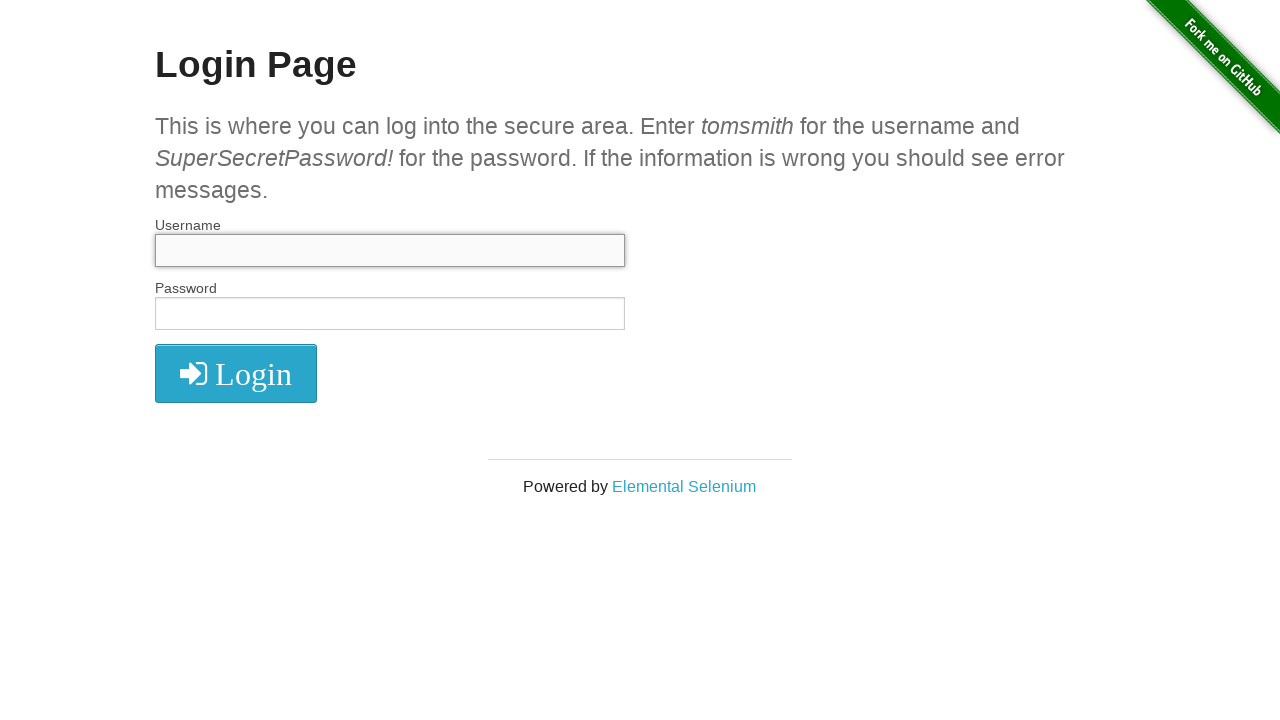